Tests JavaScript prompt dialog functionality in W3Schools editor by switching to iframe, triggering a prompt, entering text, and verifying the result is displayed

Starting URL: http://www.w3schools.com/js/tryit.asp?filename=tryjs_prompt

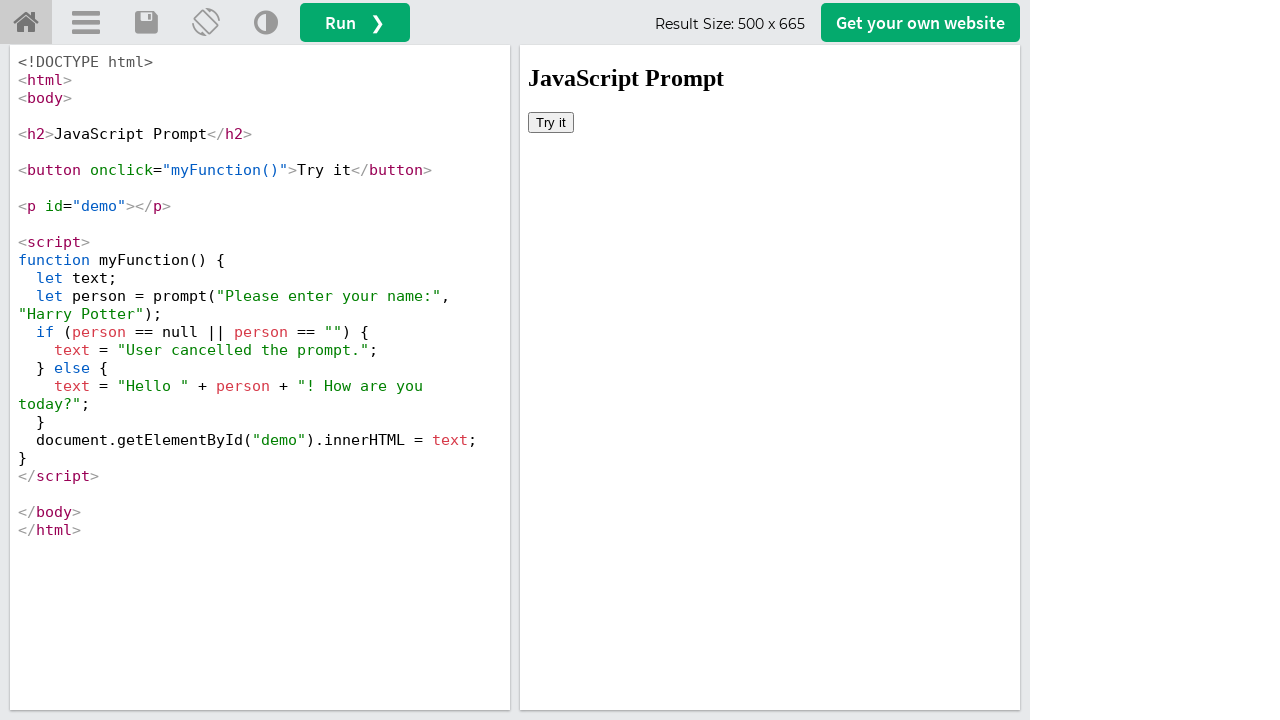

Switched to iframeResult containing the example
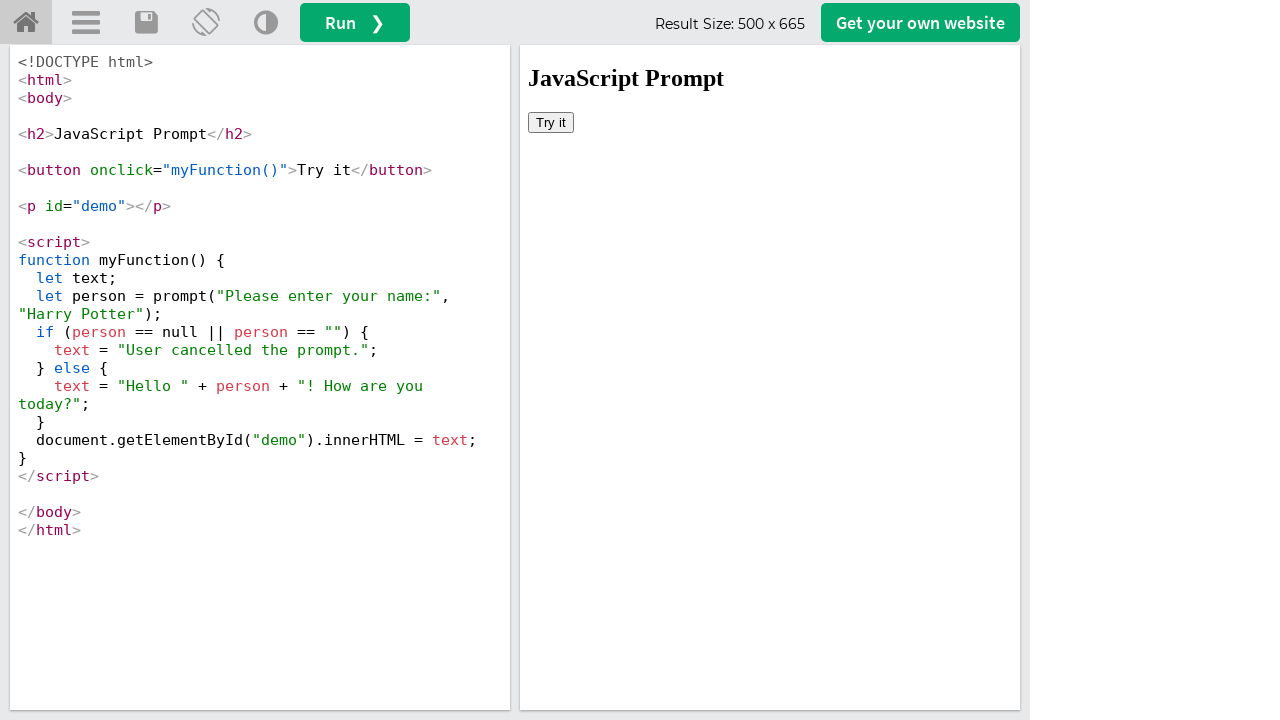

Clicked 'Try it' button to trigger JavaScript prompt at (551, 122) on xpath=//button[text()='Try it']
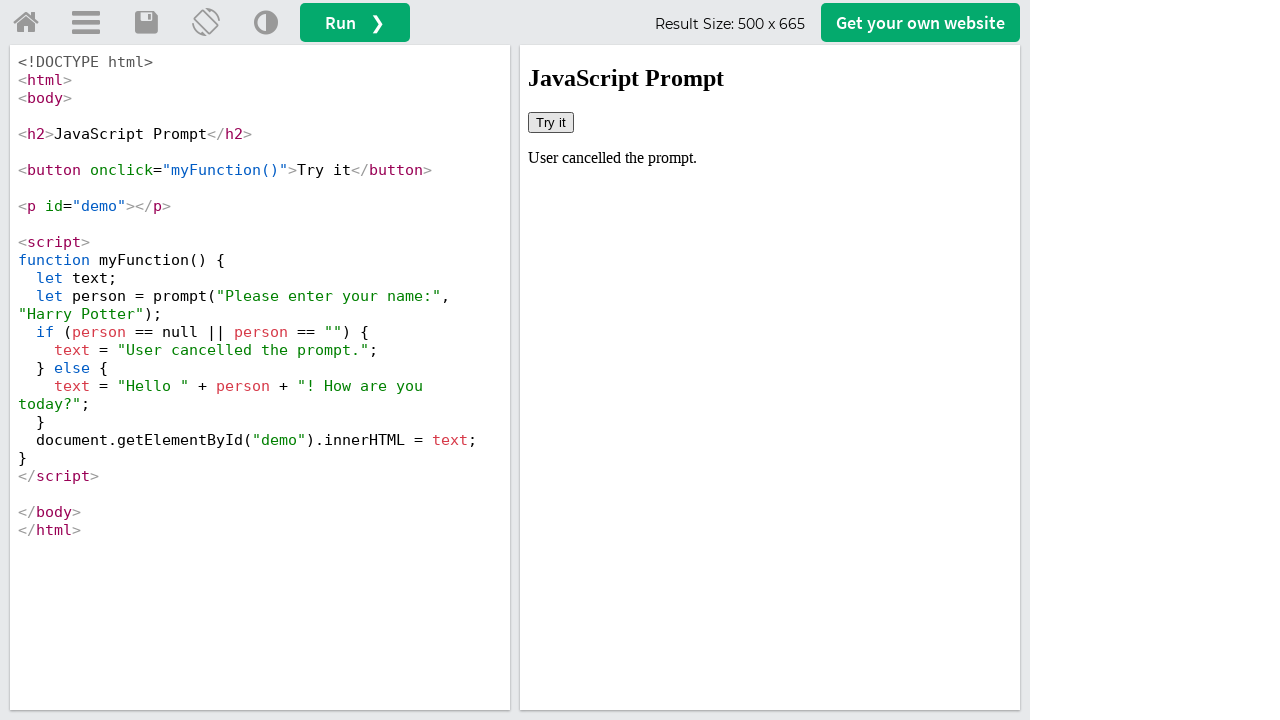

Set up dialog handler to accept prompt with 'Thara'
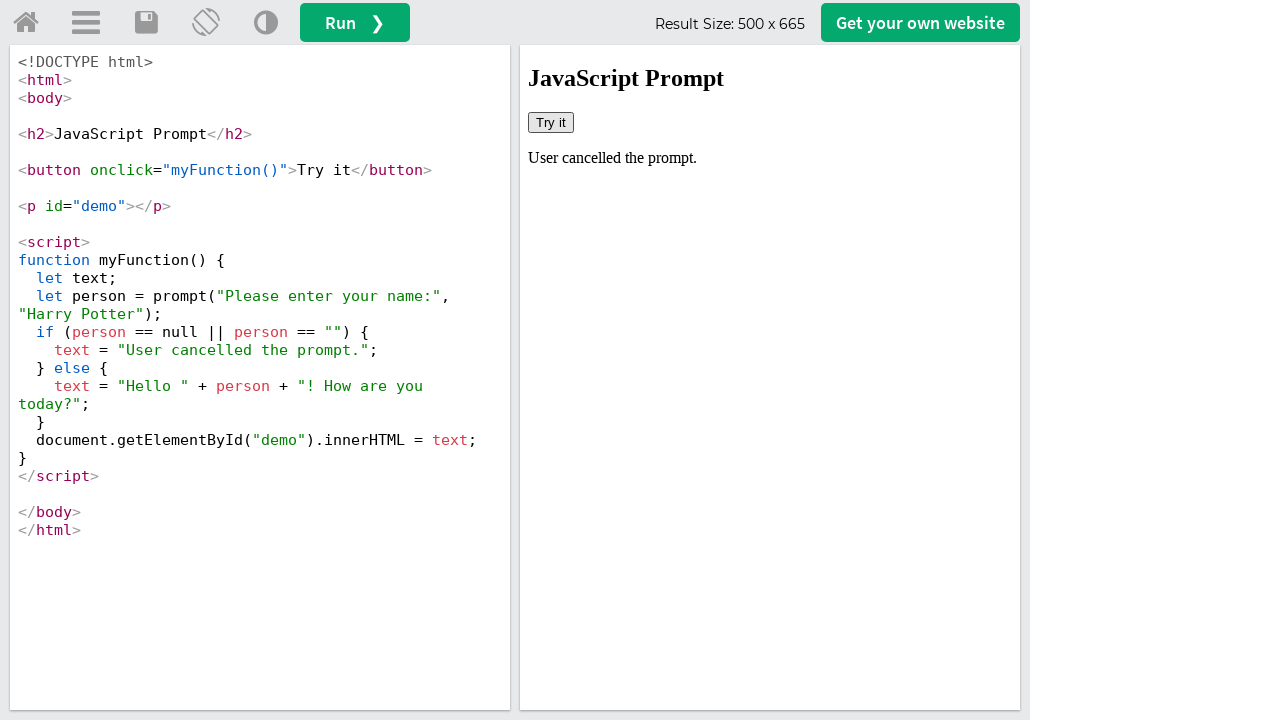

Clicked 'Try it' button again to trigger prompt with handler active at (551, 122) on xpath=//button[text()='Try it']
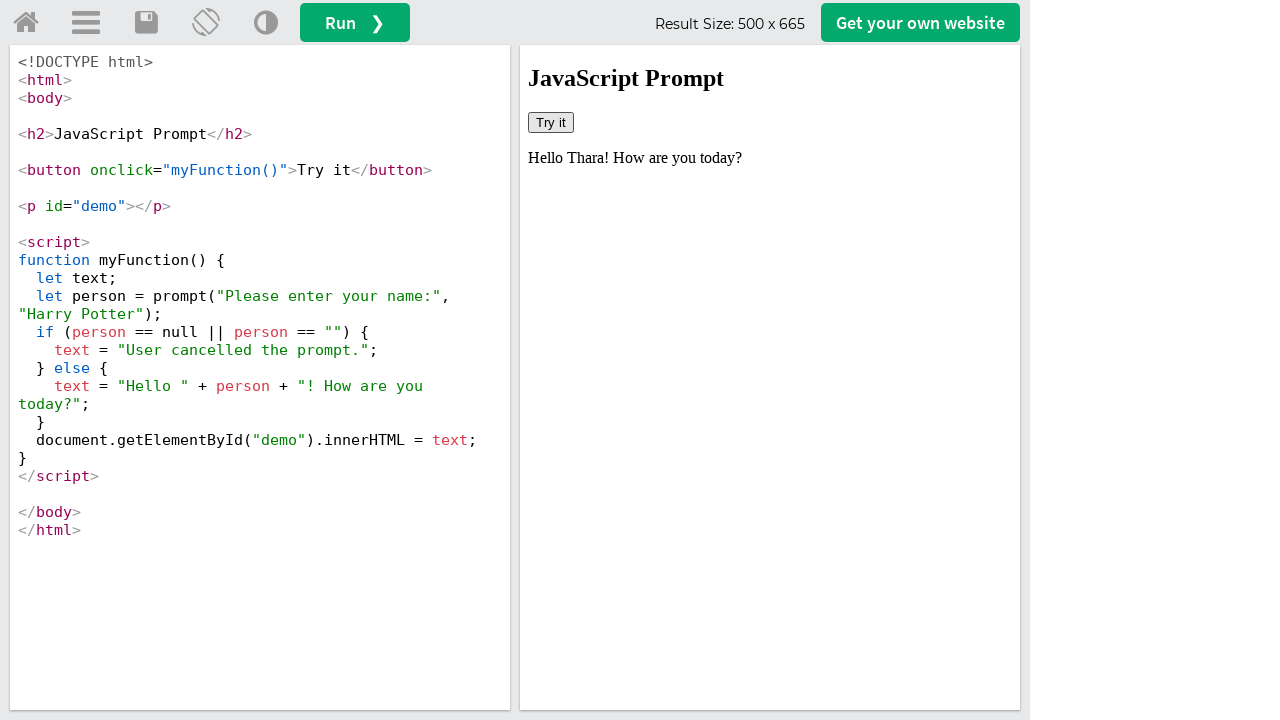

Demo element appeared in iframe
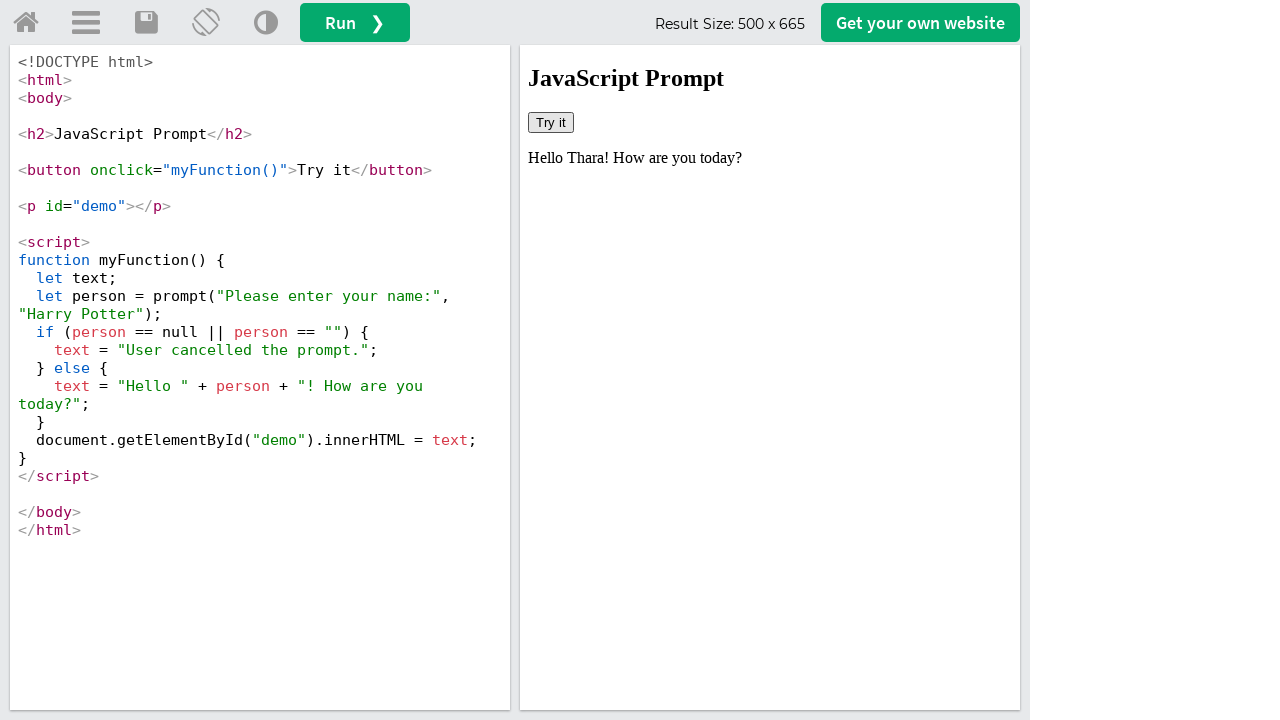

Retrieved text content from demo element: 'Hello Thara! How are you today?'
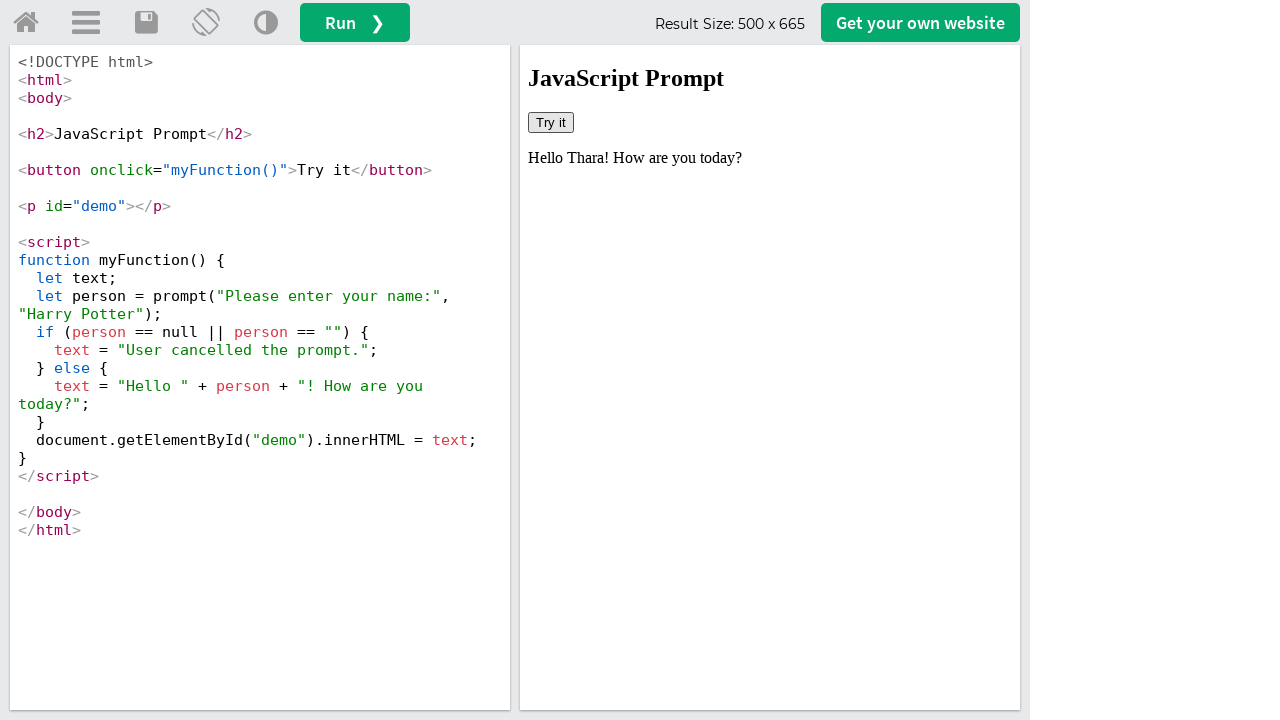

Verification passed: 'Thara' found in demo text
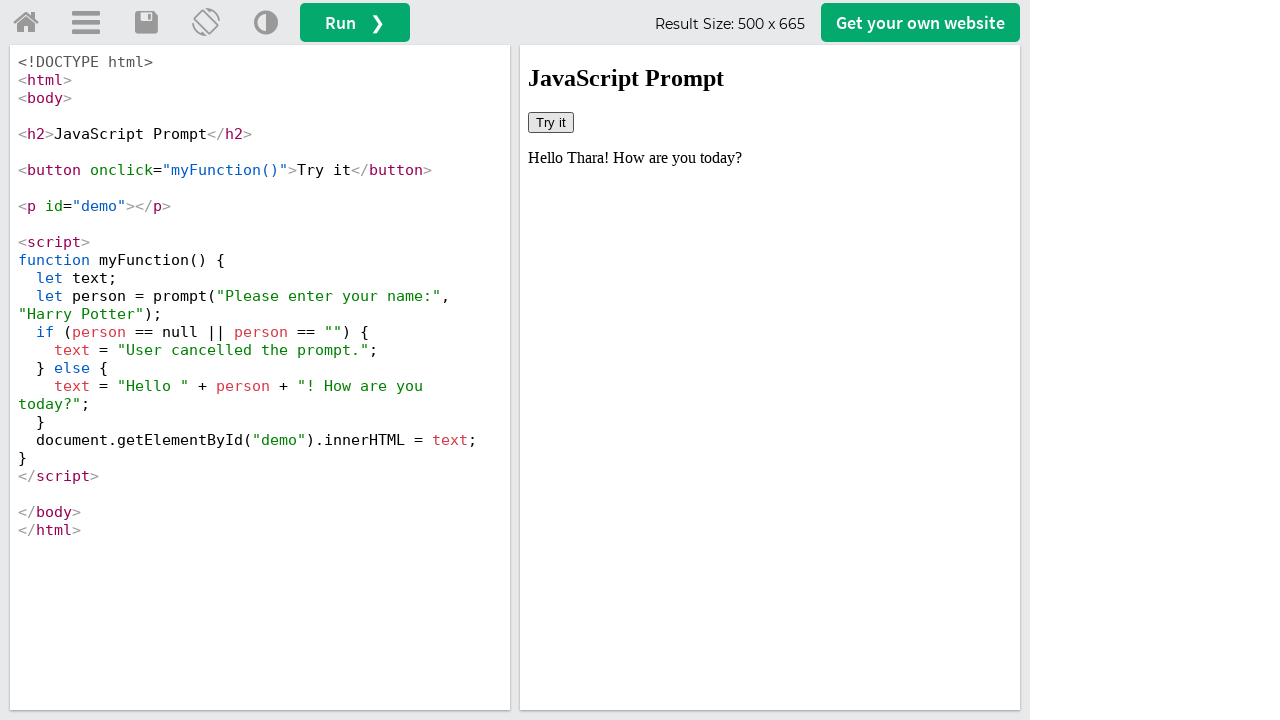

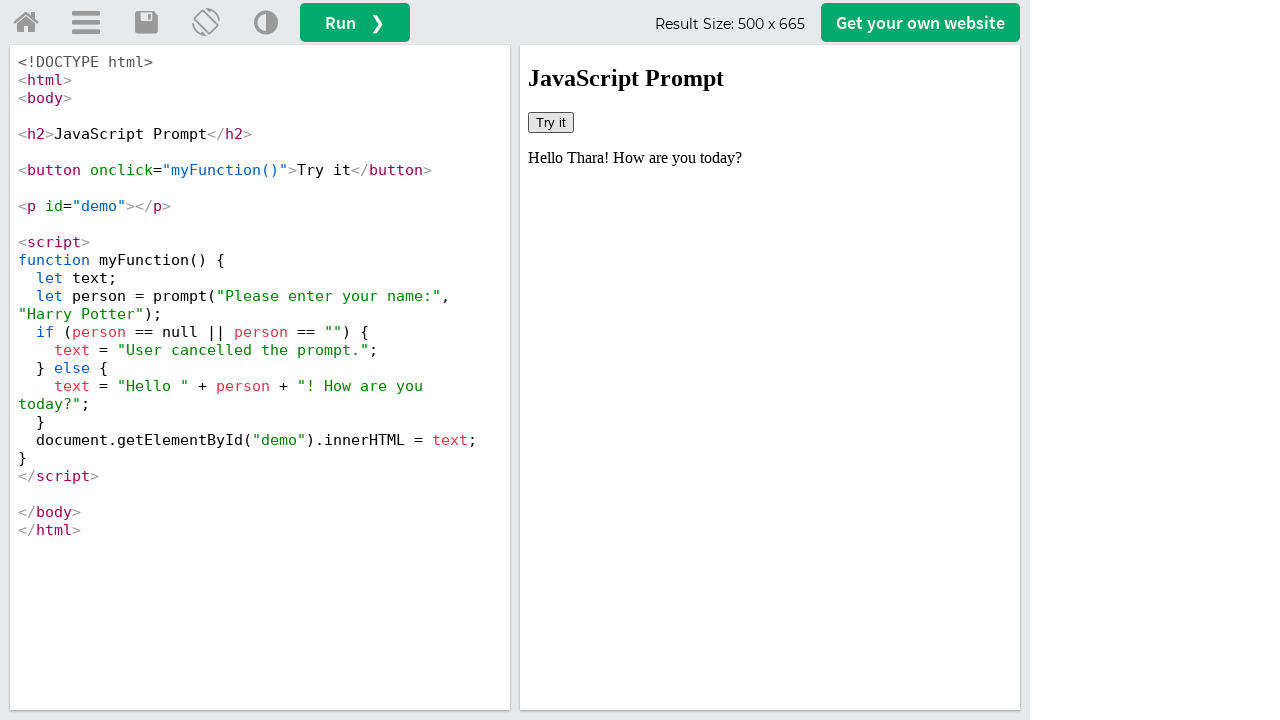